Tests that clicking the "Make Appointment" button on the homepage navigates to the expected login/profile URL, verifying the navigation flow works correctly.

Starting URL: https://katalon-demo-cura.herokuapp.com/

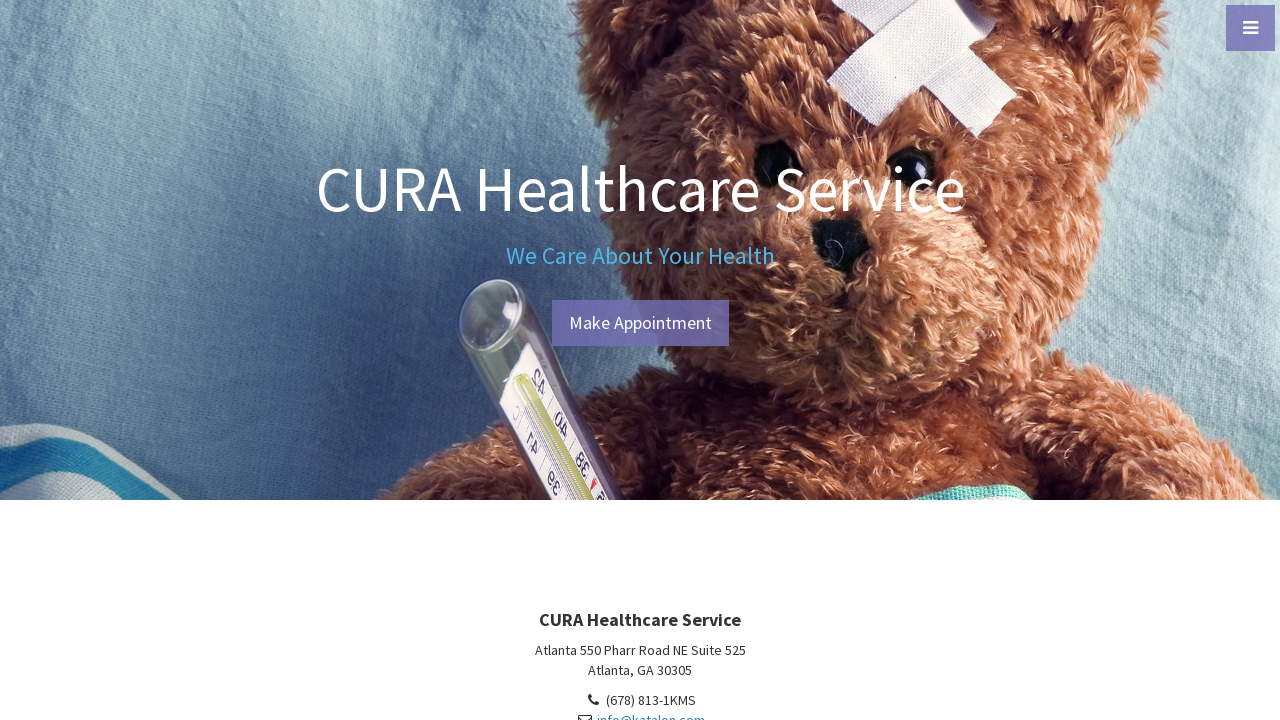

Clicked 'Make Appointment' button on homepage at (640, 323) on #btn-make-appointment
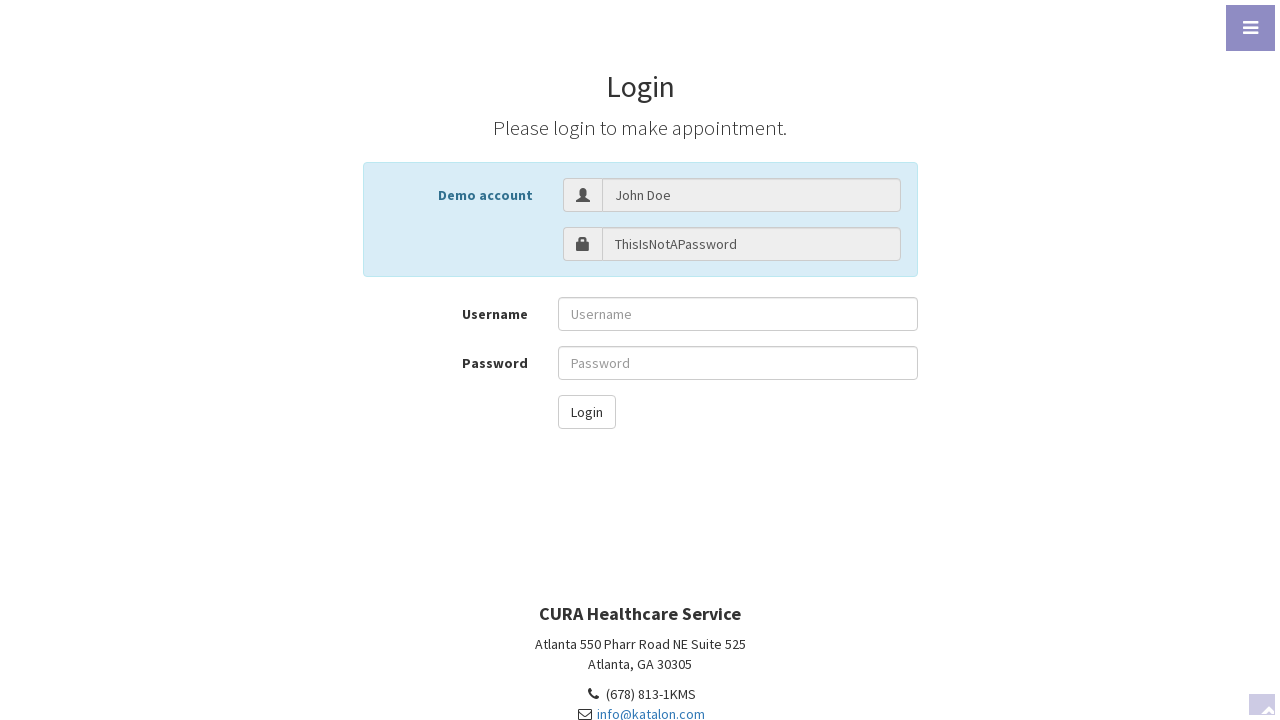

Successfully navigated to login/profile URL (https://katalon-demo-cura.herokuapp.com/profile.php#login)
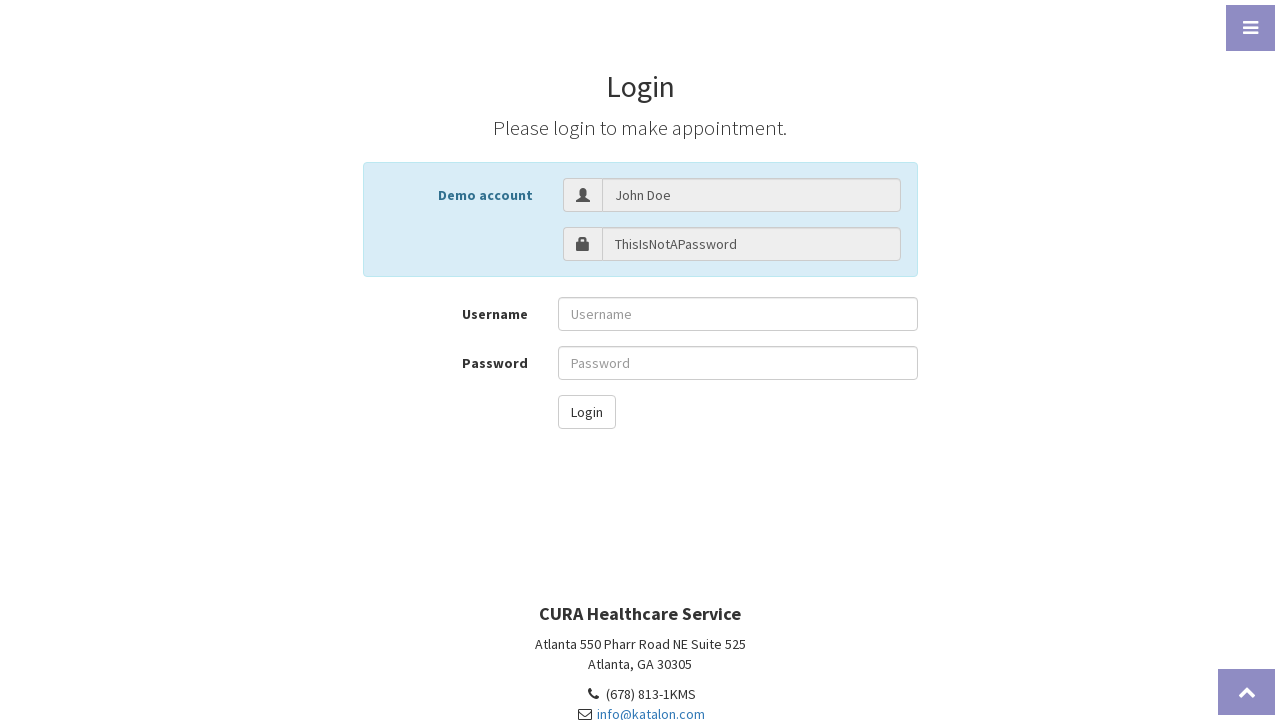

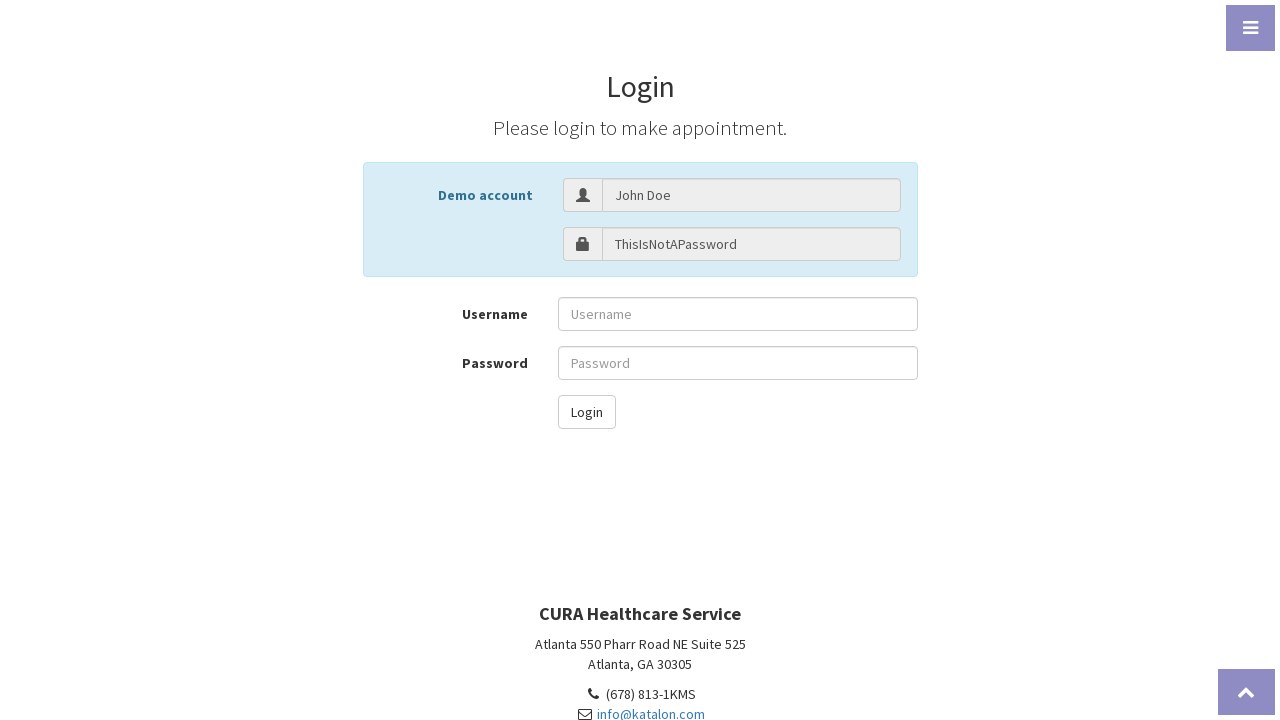